Tests the skip login functionality by clicking the skip login button on the demo automation testing site

Starting URL: http://demo.automationtesting.in/Index.html

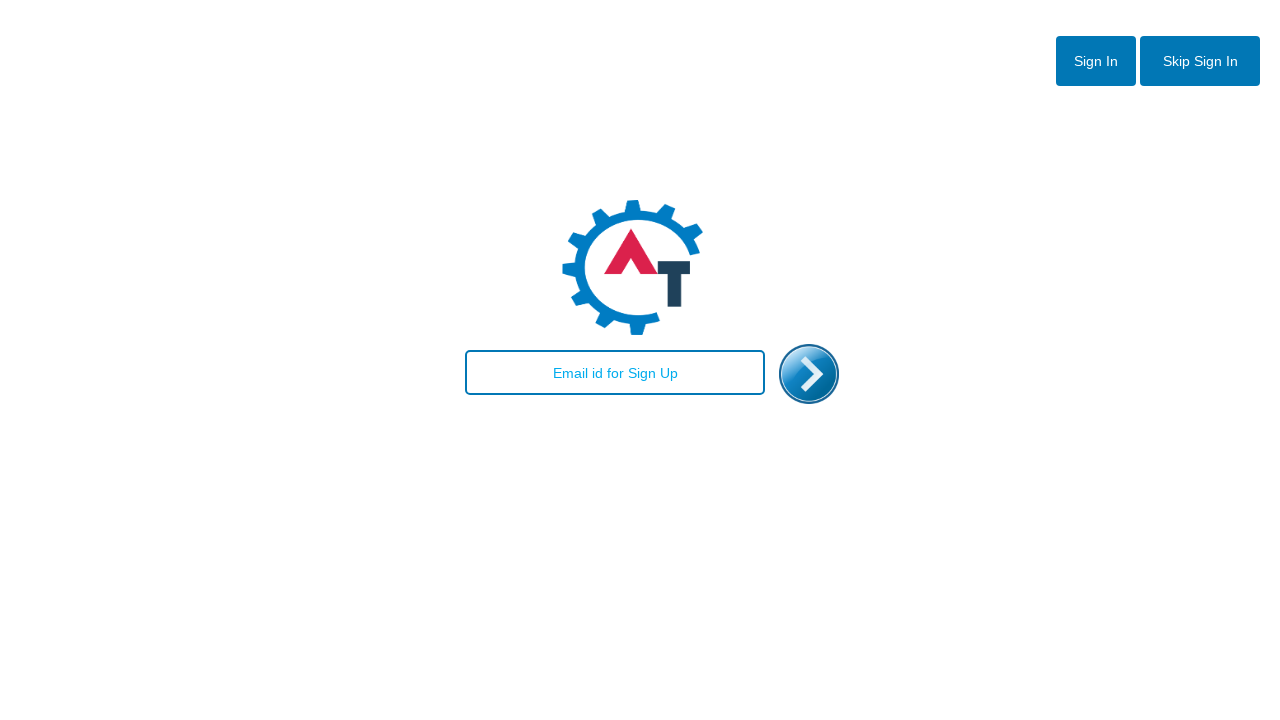

Navigated to demo automation testing site
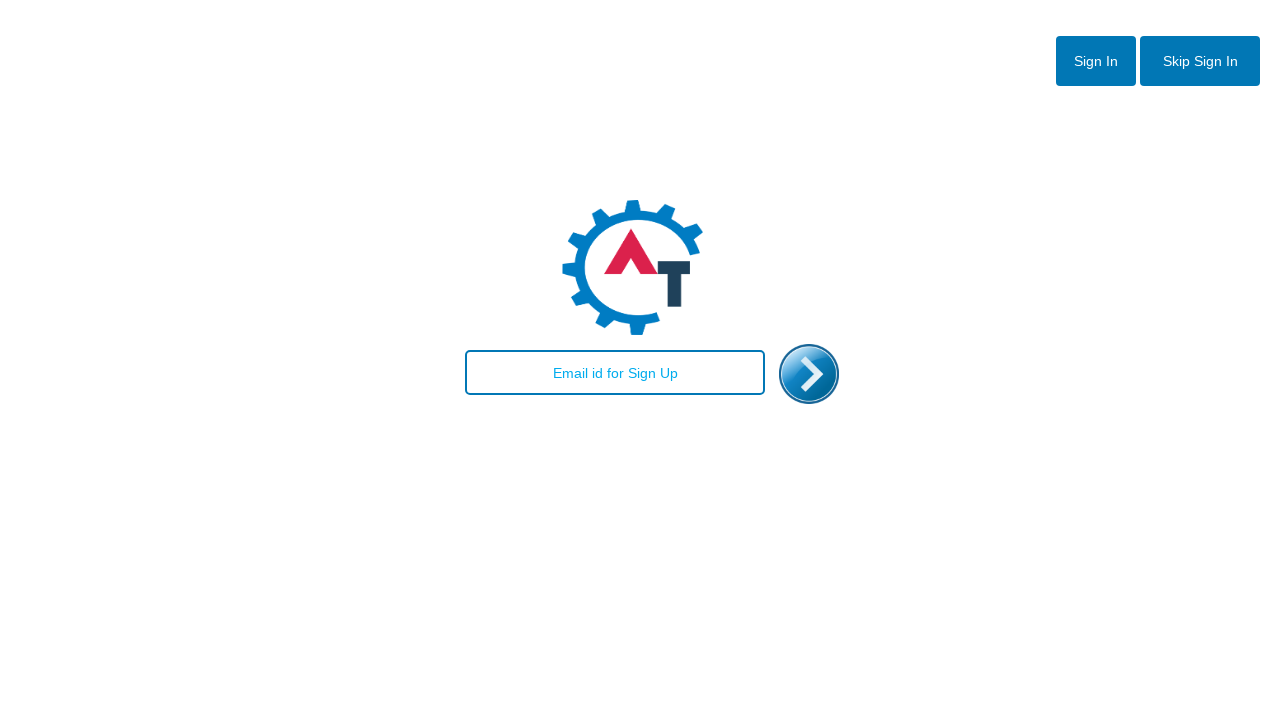

Set viewport size to 1920x1080
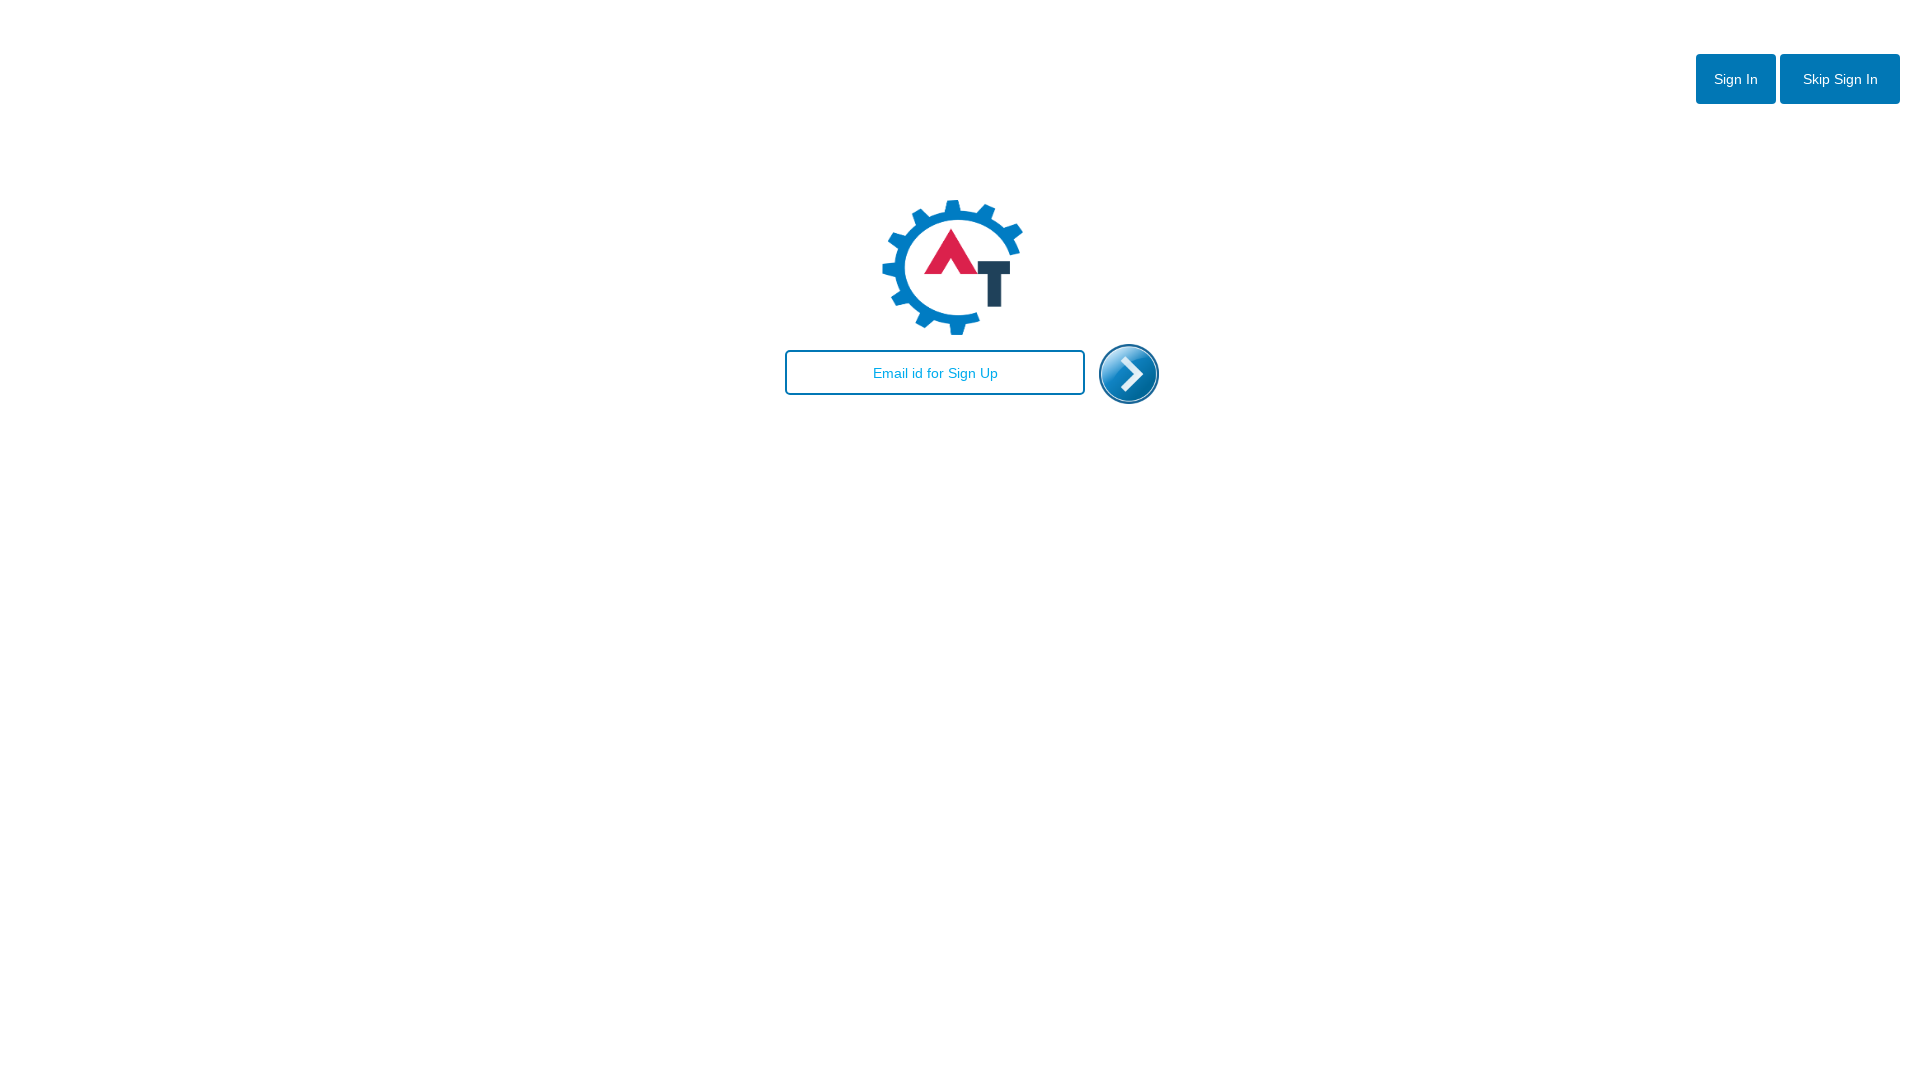

Clicked skip login button at (1840, 79) on #btn2
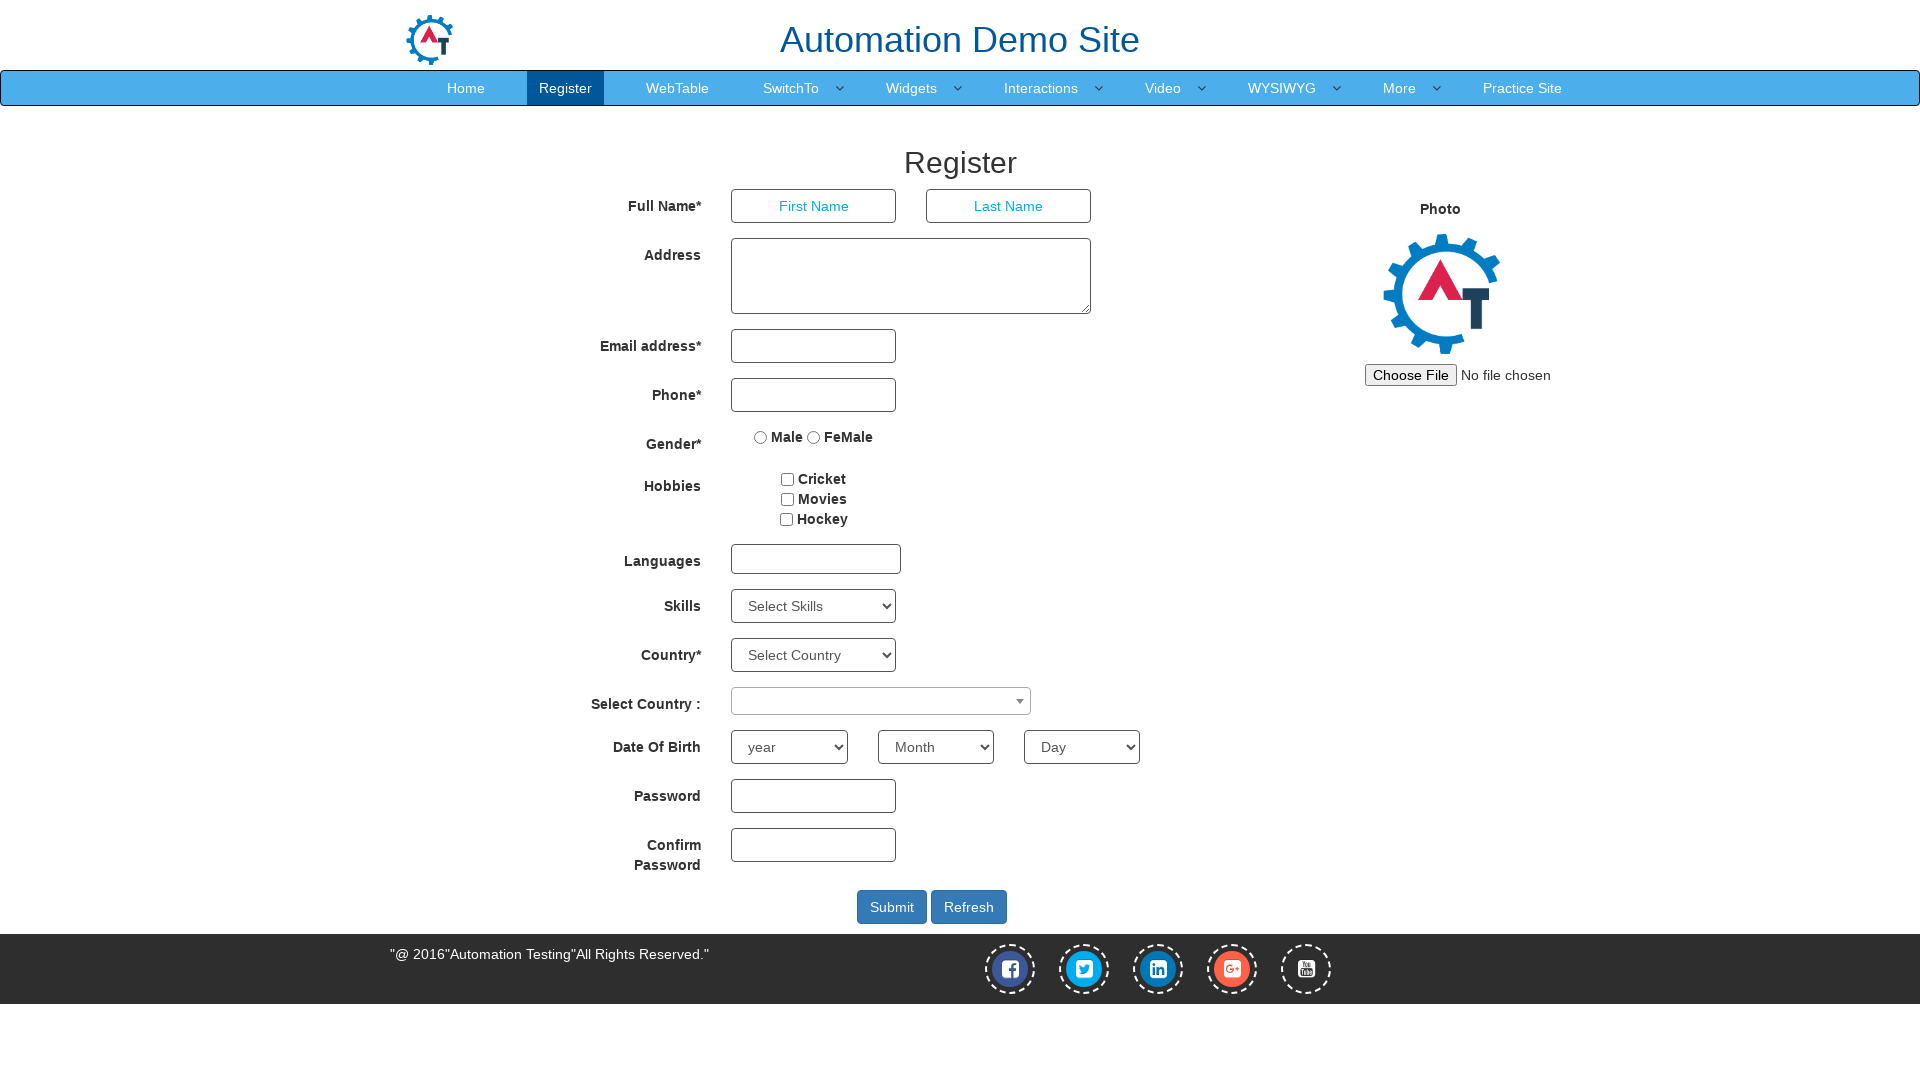

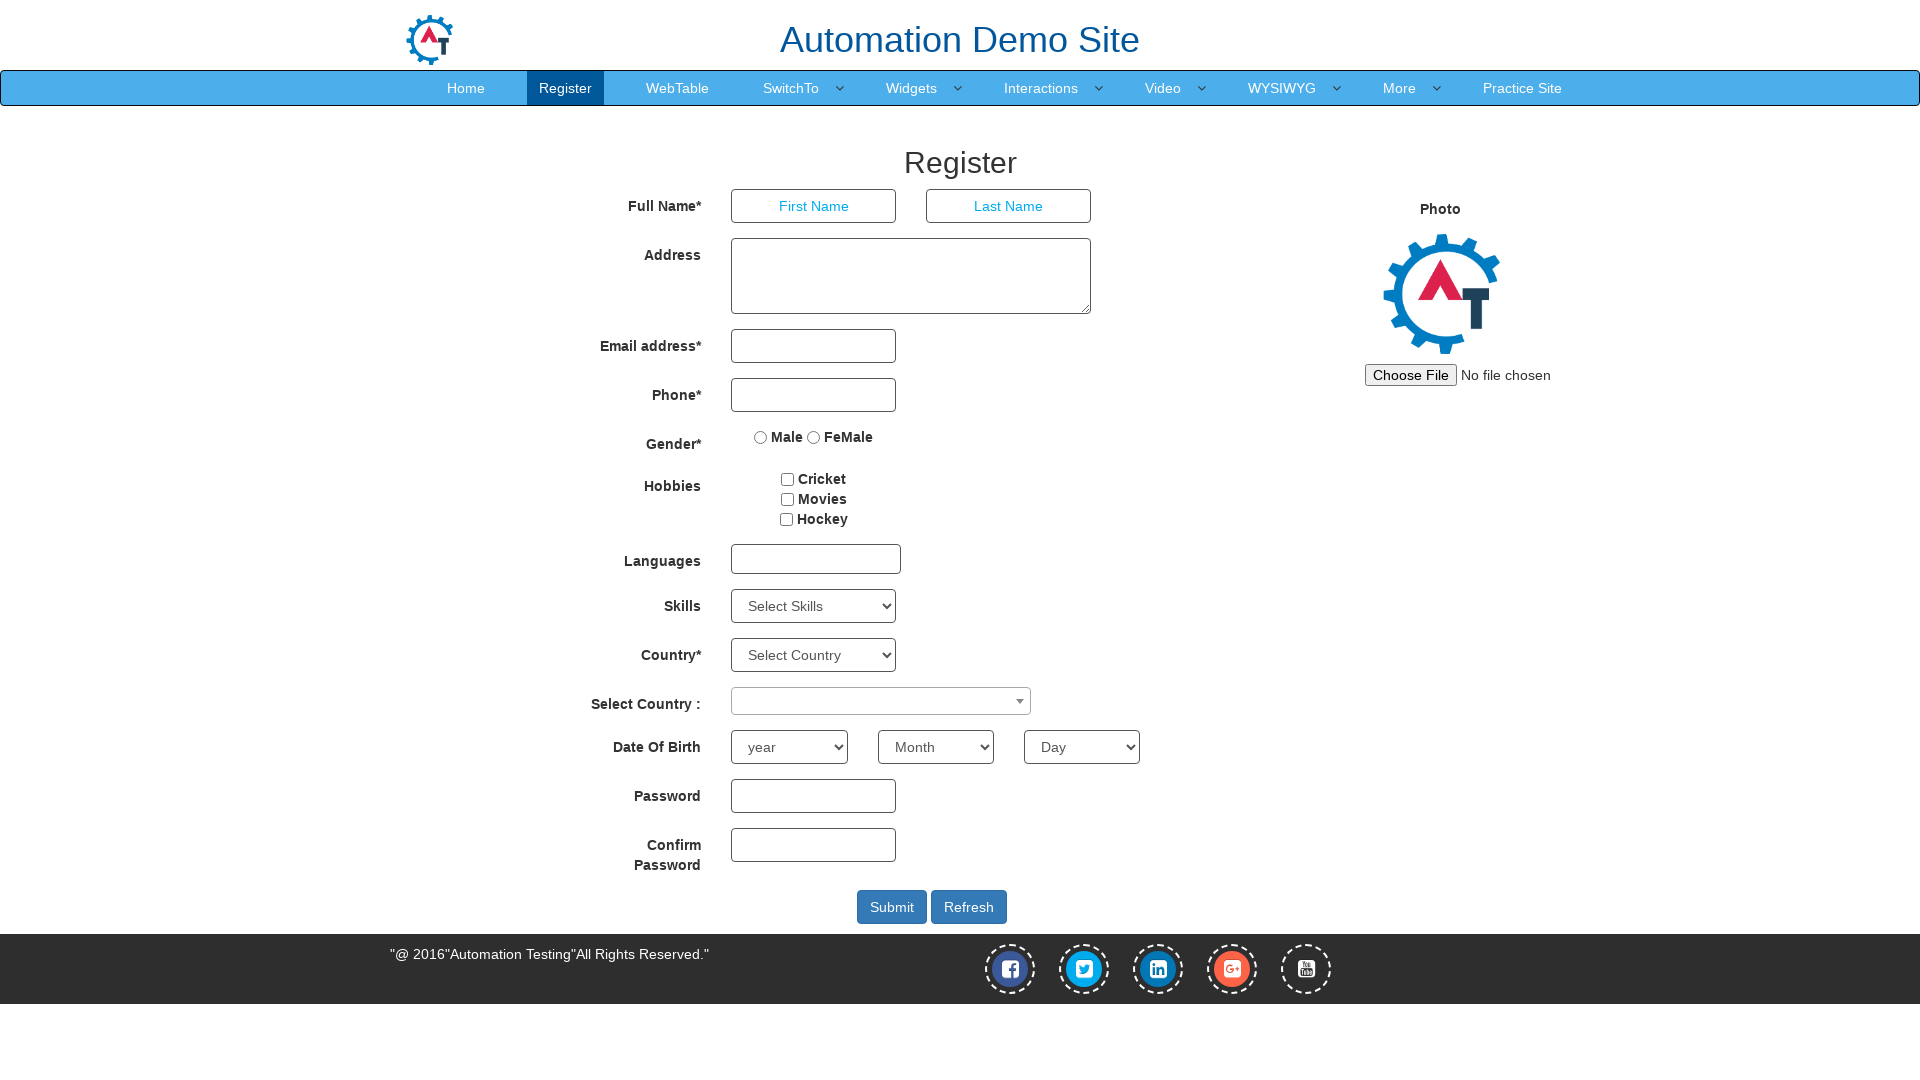